Tests a wait scenario where a button becomes clickable after some delay, clicks it, and verifies a success message appears

Starting URL: http://suninjuly.github.io/wait2.html

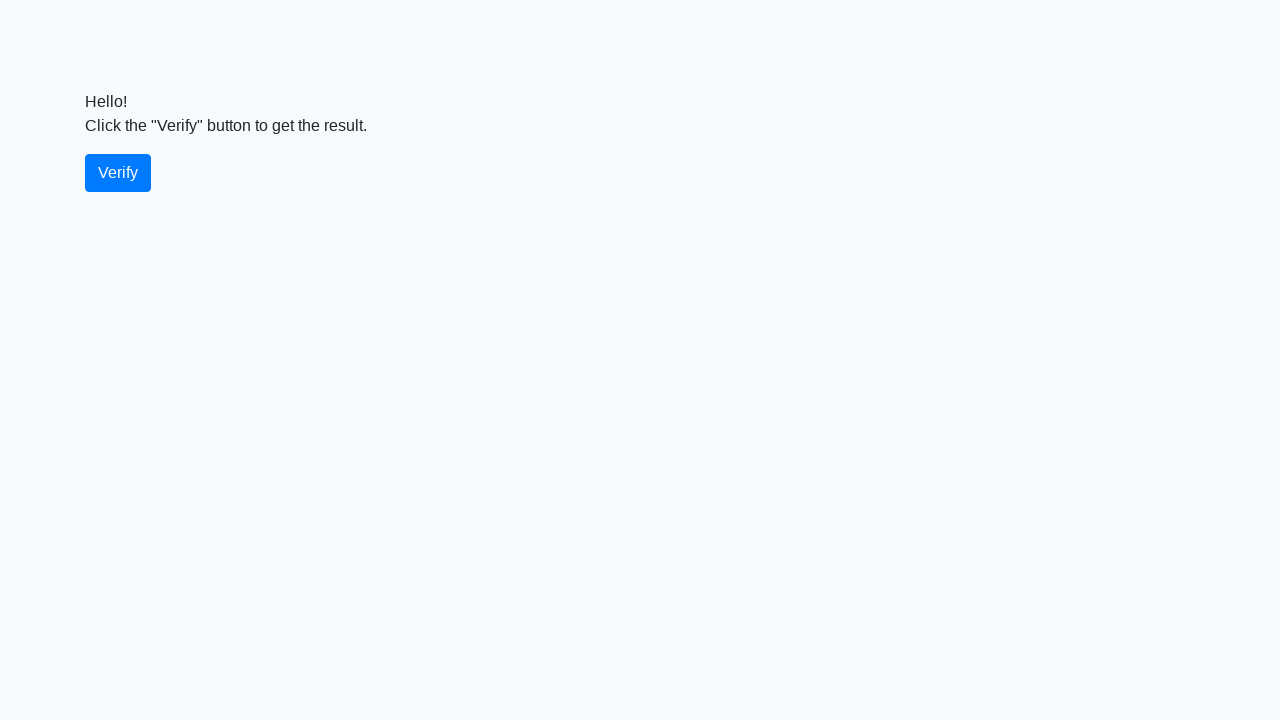

Waited for verify button to become visible
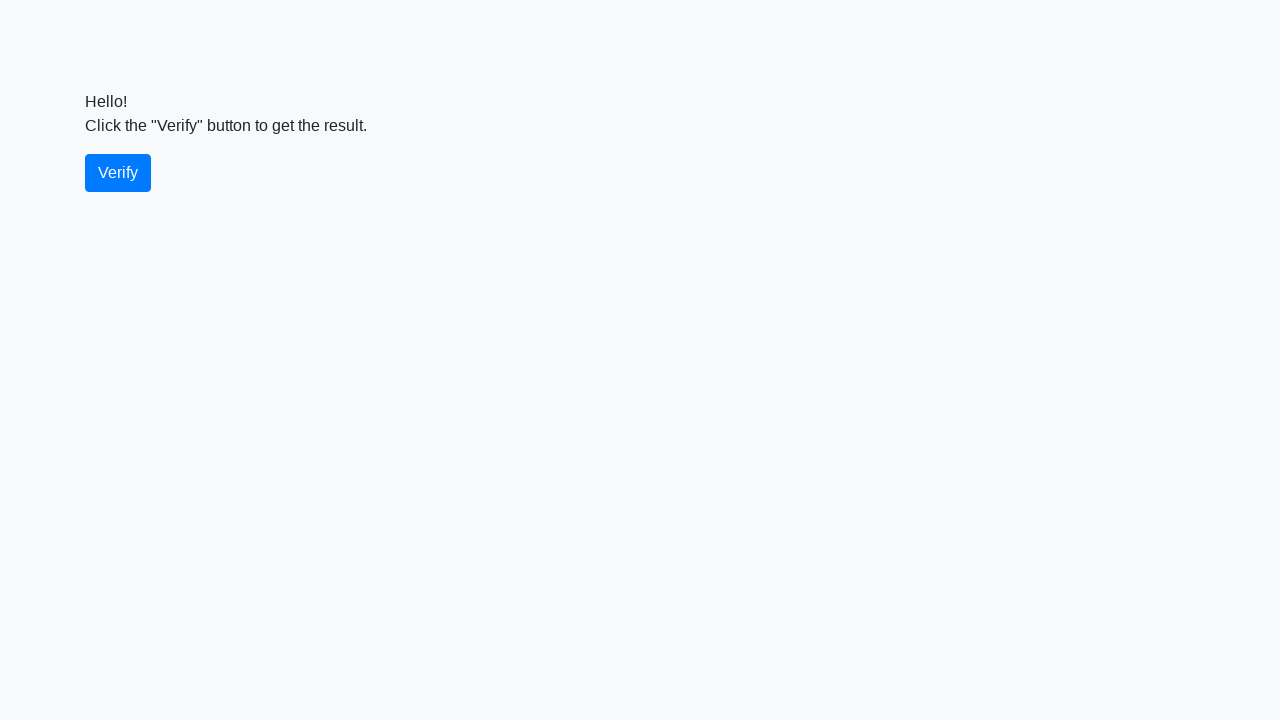

Clicked the verify button at (118, 173) on #verify
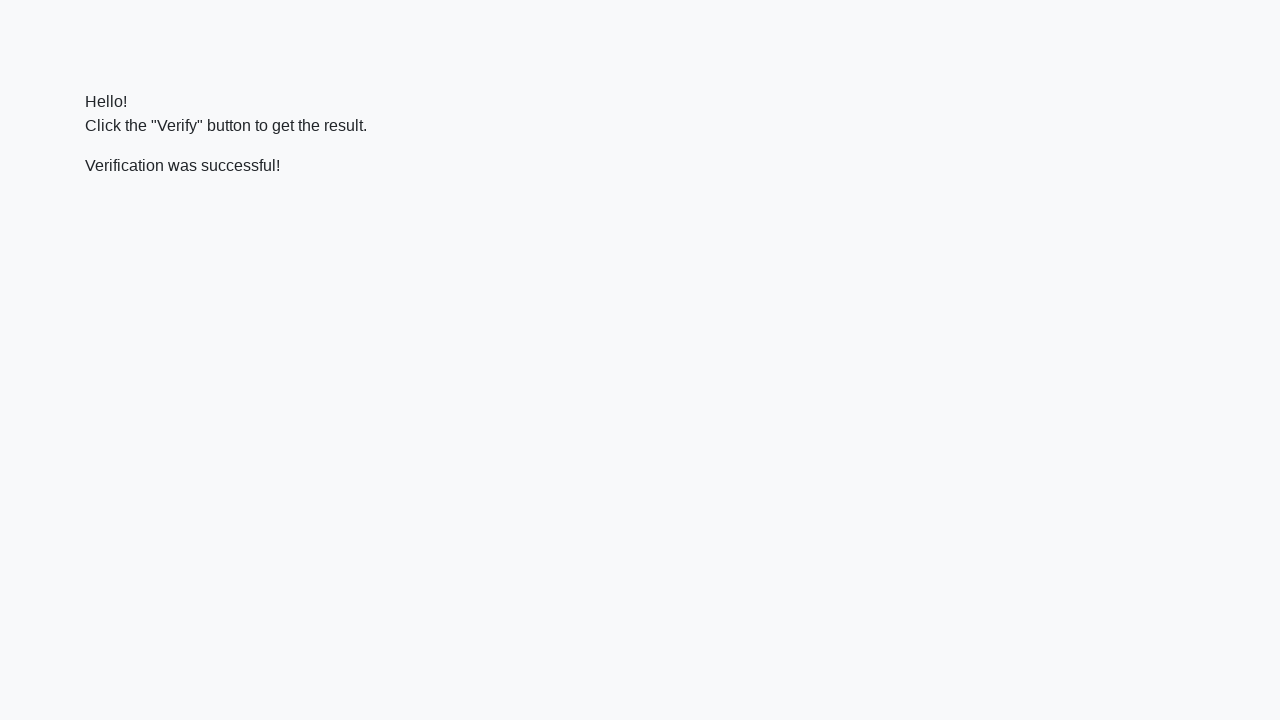

Located the verify message element
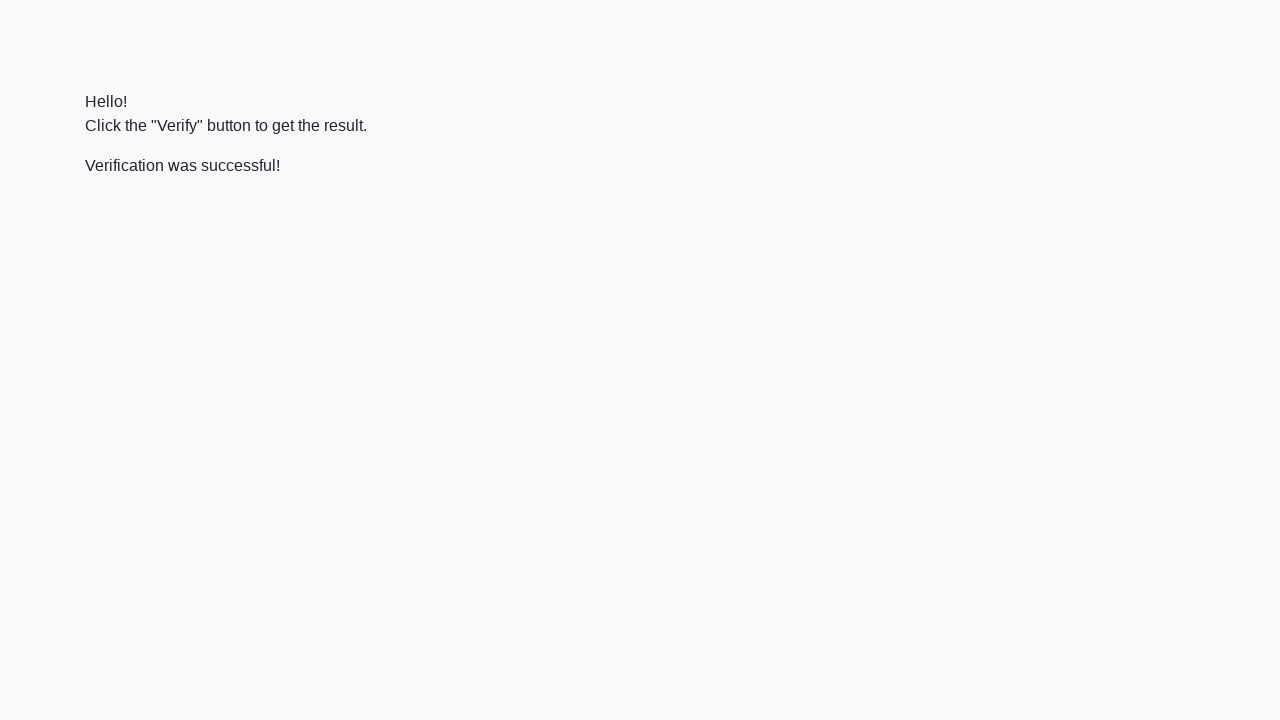

Waited for success message to become visible
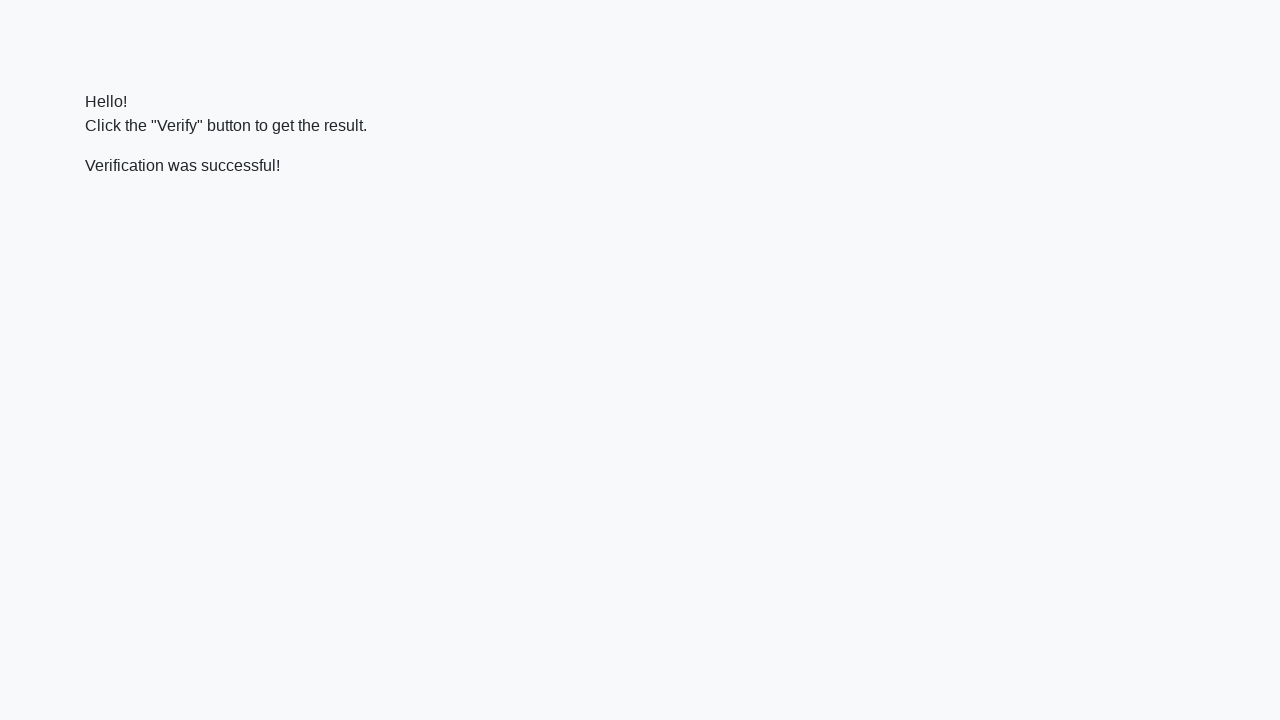

Verified that success message contains 'successful'
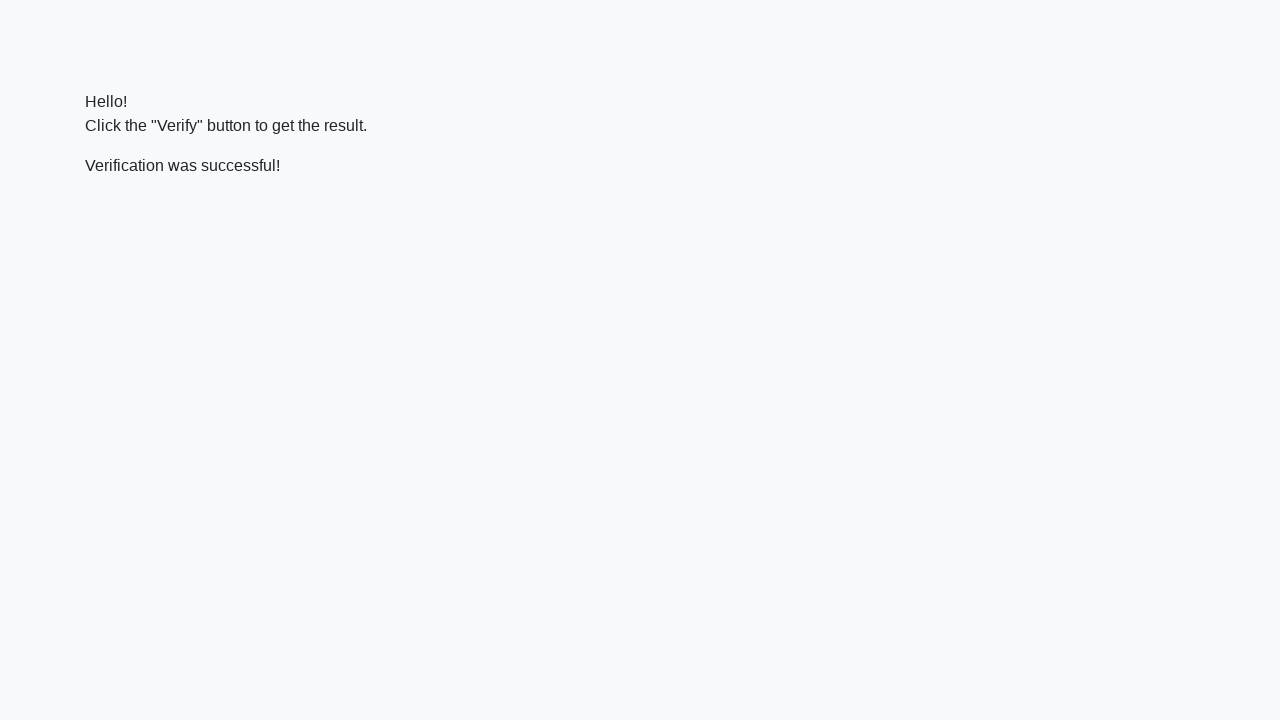

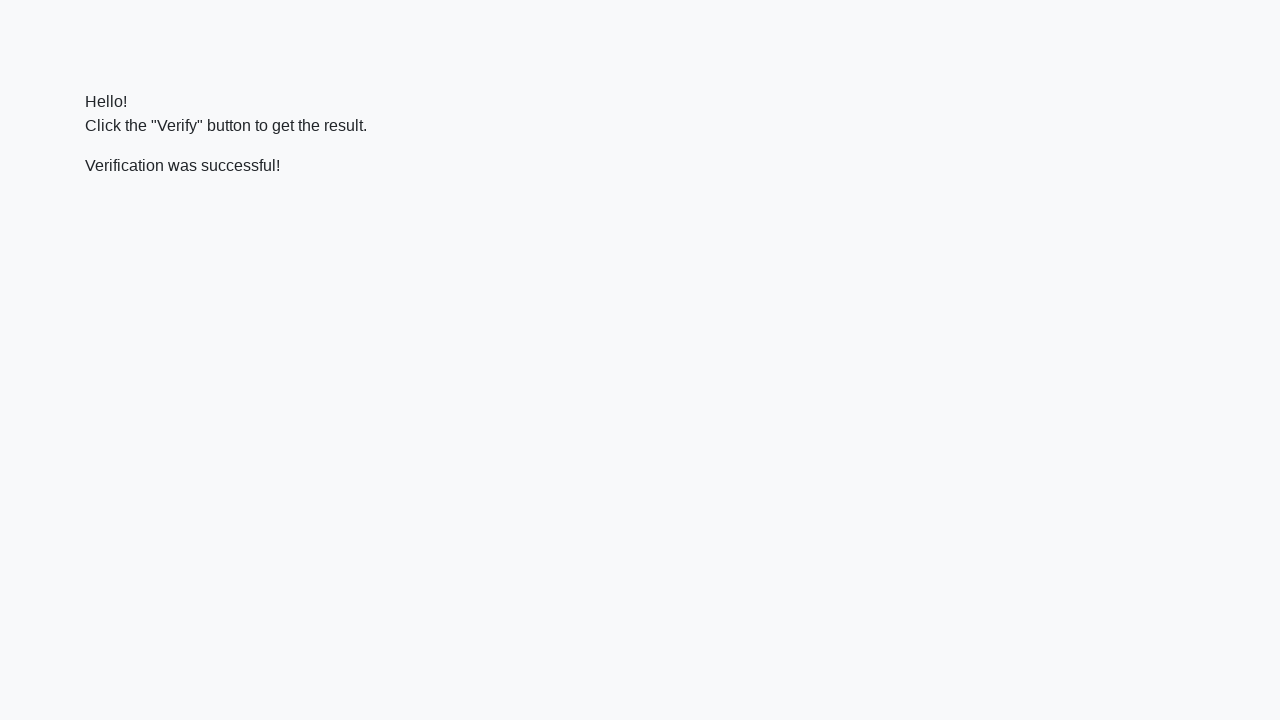